Tests a slow calculator web application by setting a delay, performing an addition operation (7 + 8), and verifying the result equals 15 after the calculation completes.

Starting URL: https://bonigarcia.dev/selenium-webdriver-java/slow-calculator.html

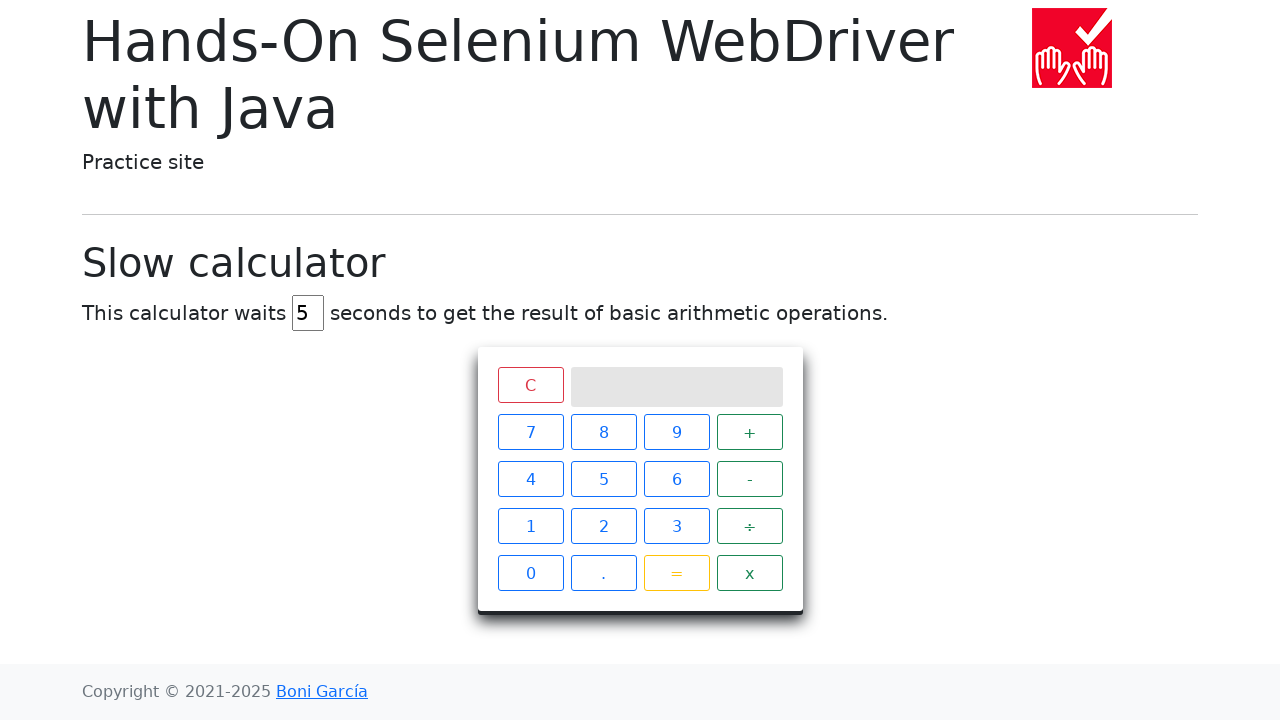

Cleared the delay input field on #delay
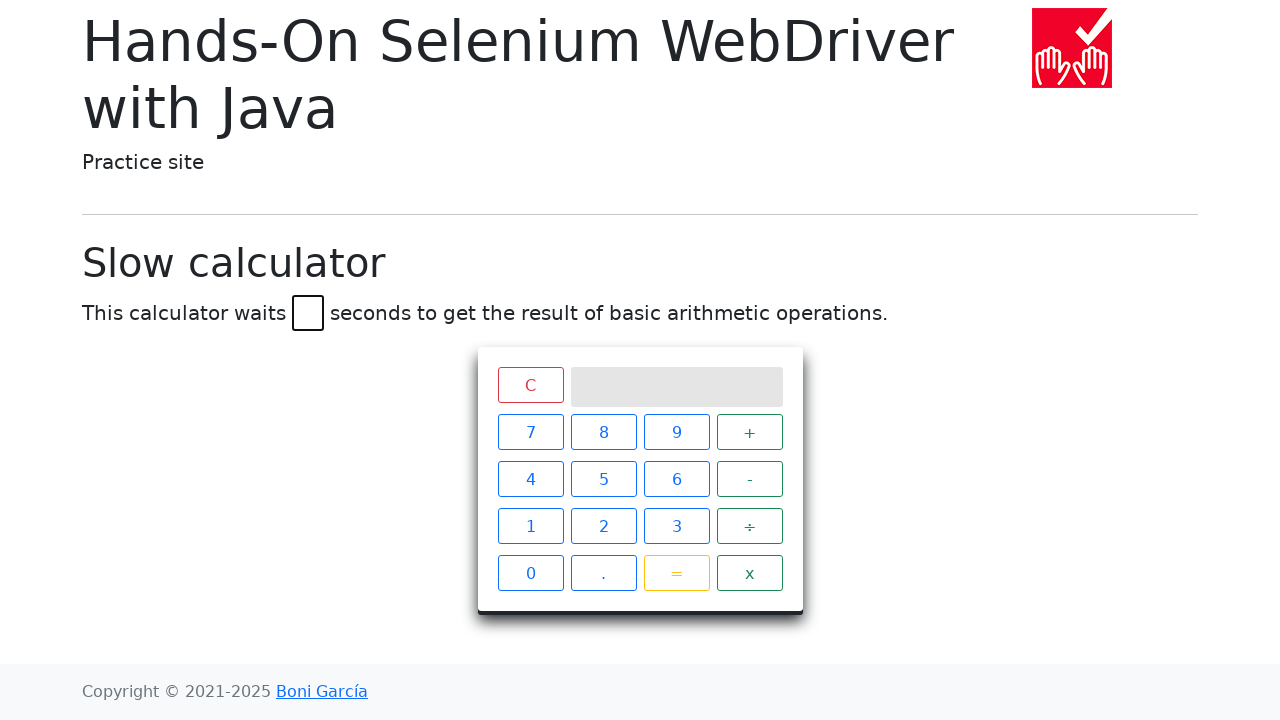

Filled delay input field with '45' milliseconds on #delay
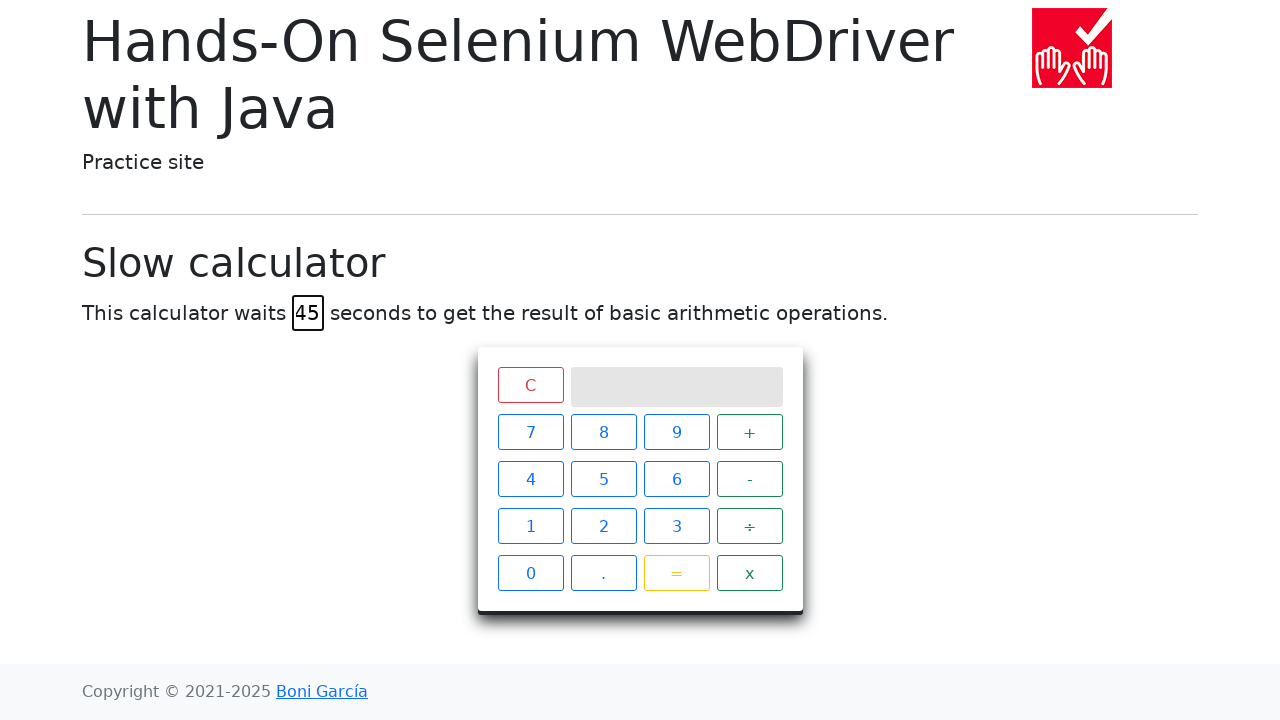

Clicked calculator button '7' at (530, 432) on xpath=//span[text()='7']
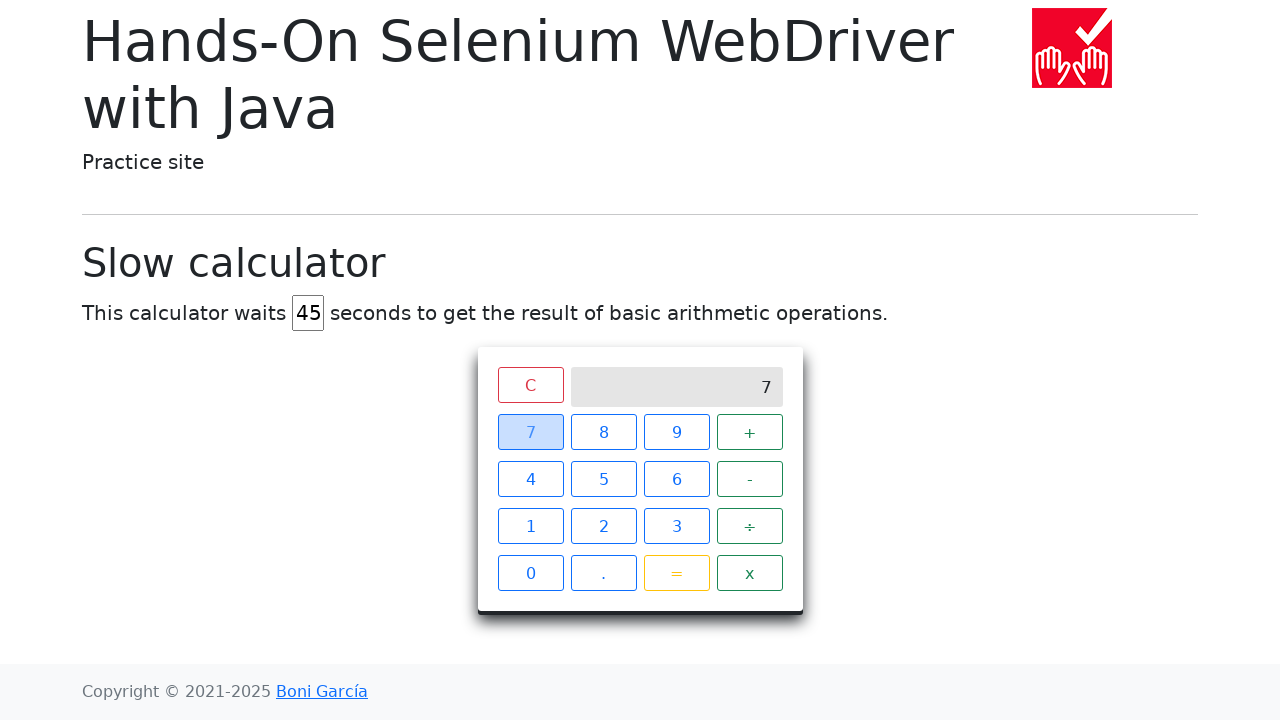

Clicked calculator button '+' at (750, 432) on xpath=//span[text()='+']
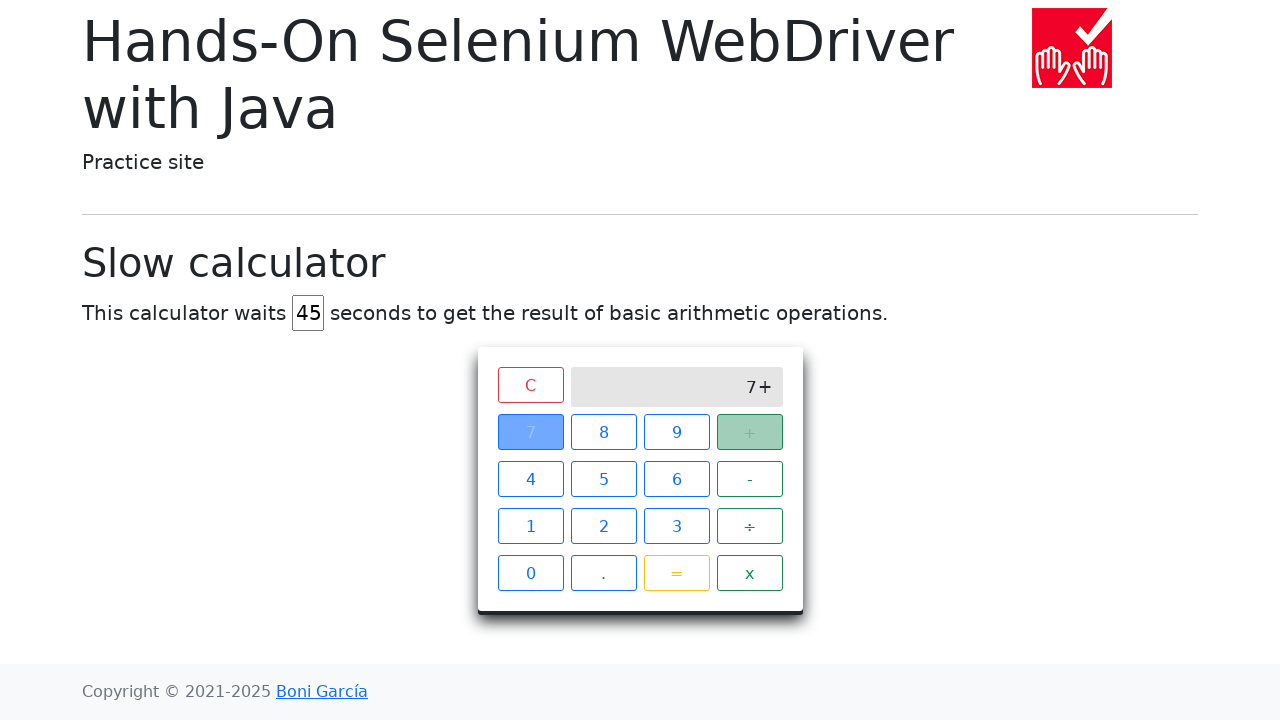

Clicked calculator button '8' at (604, 432) on xpath=//span[text()='8']
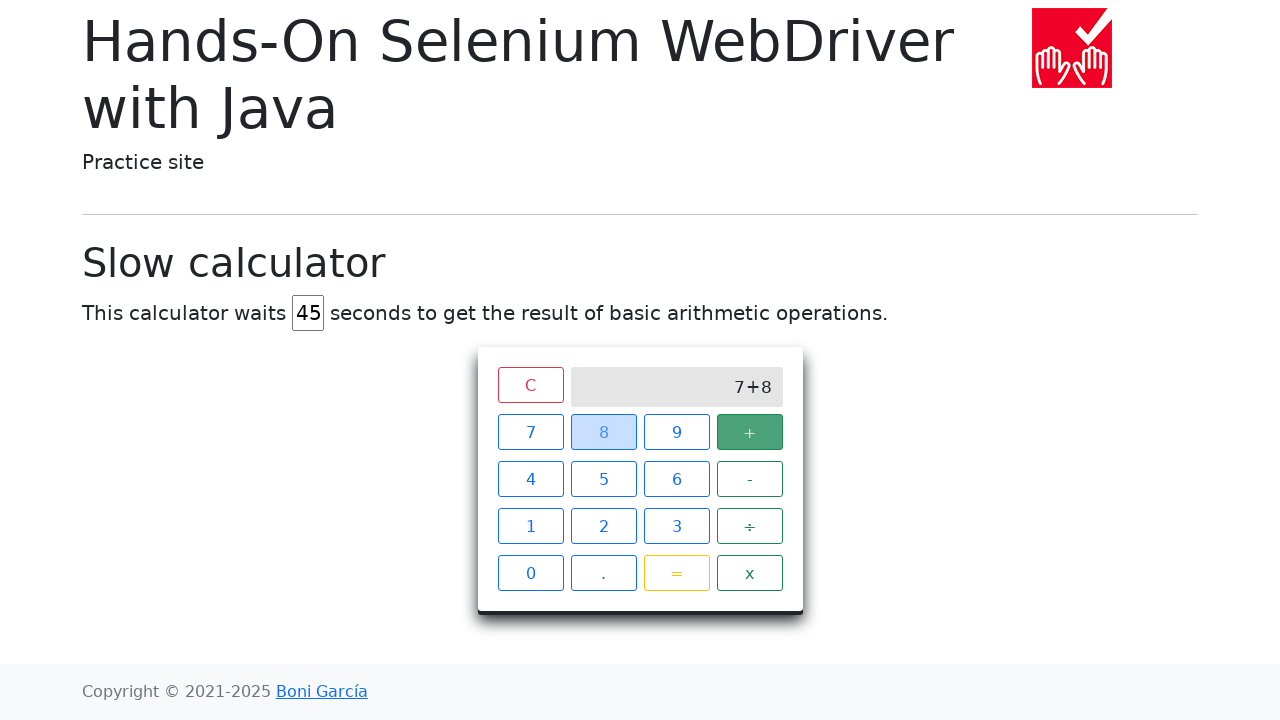

Clicked calculator button '=' to perform addition at (676, 573) on xpath=//span[text()='=']
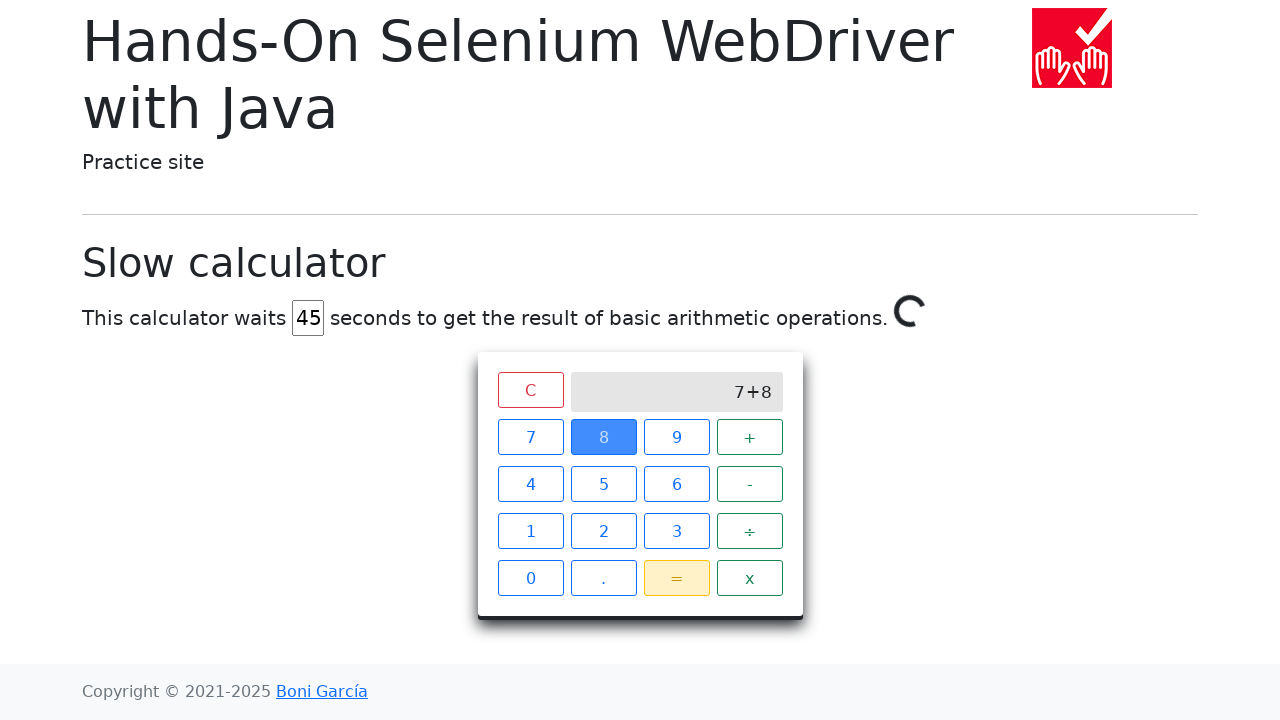

Verified calculation result equals '15' after slow calculator completed
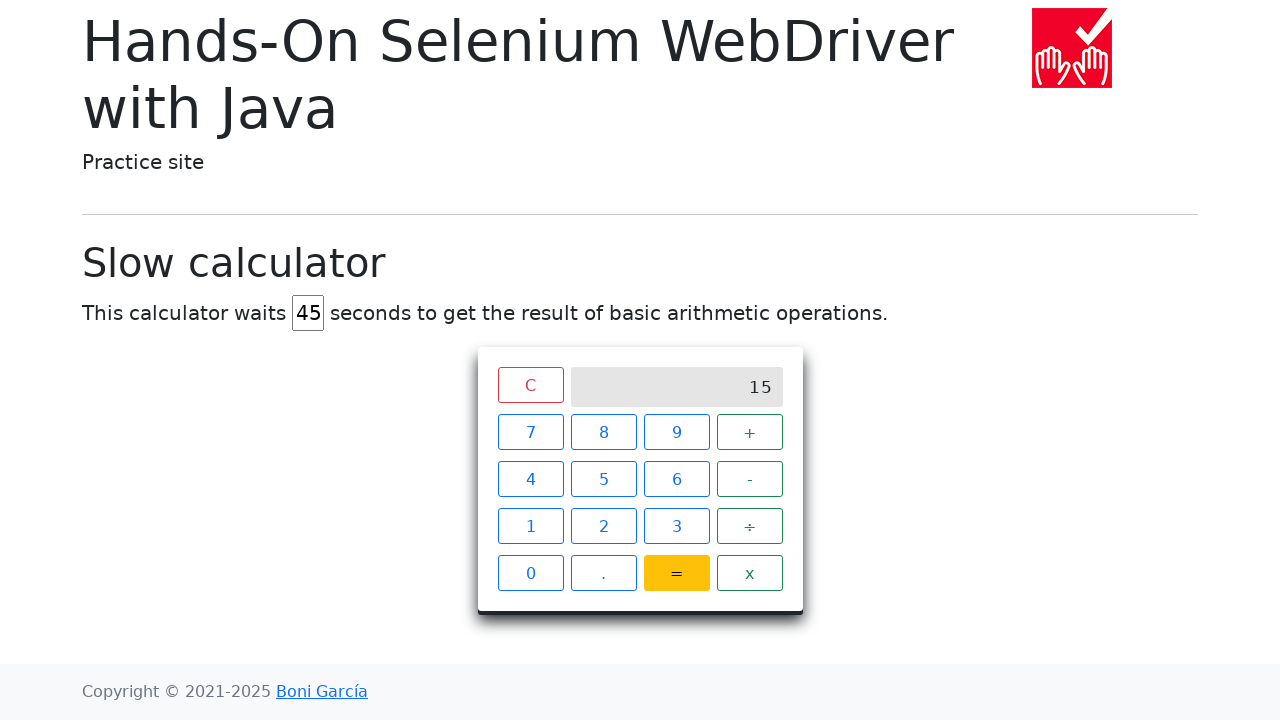

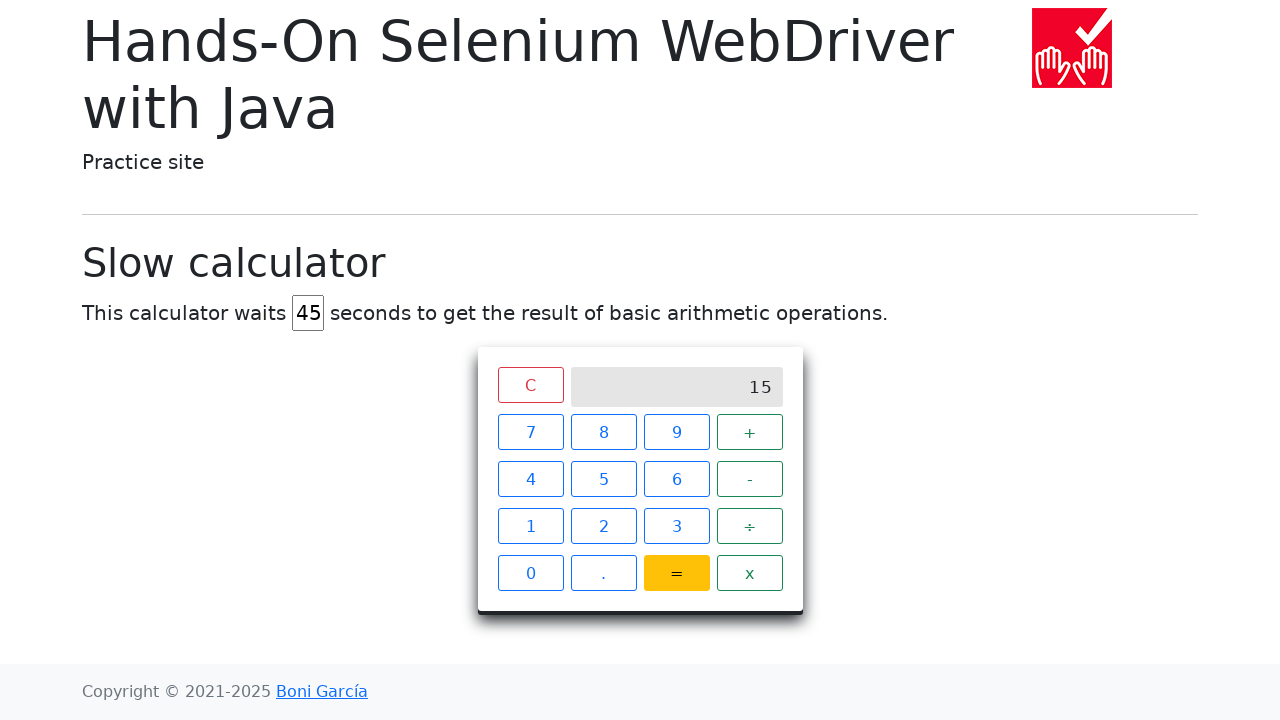